Tests keyboard handling functionality on a registration form by entering text, copying it using keyboard shortcuts, pasting it to another field, and then deleting it

Starting URL: http://demo.automationtesting.in/Register.html

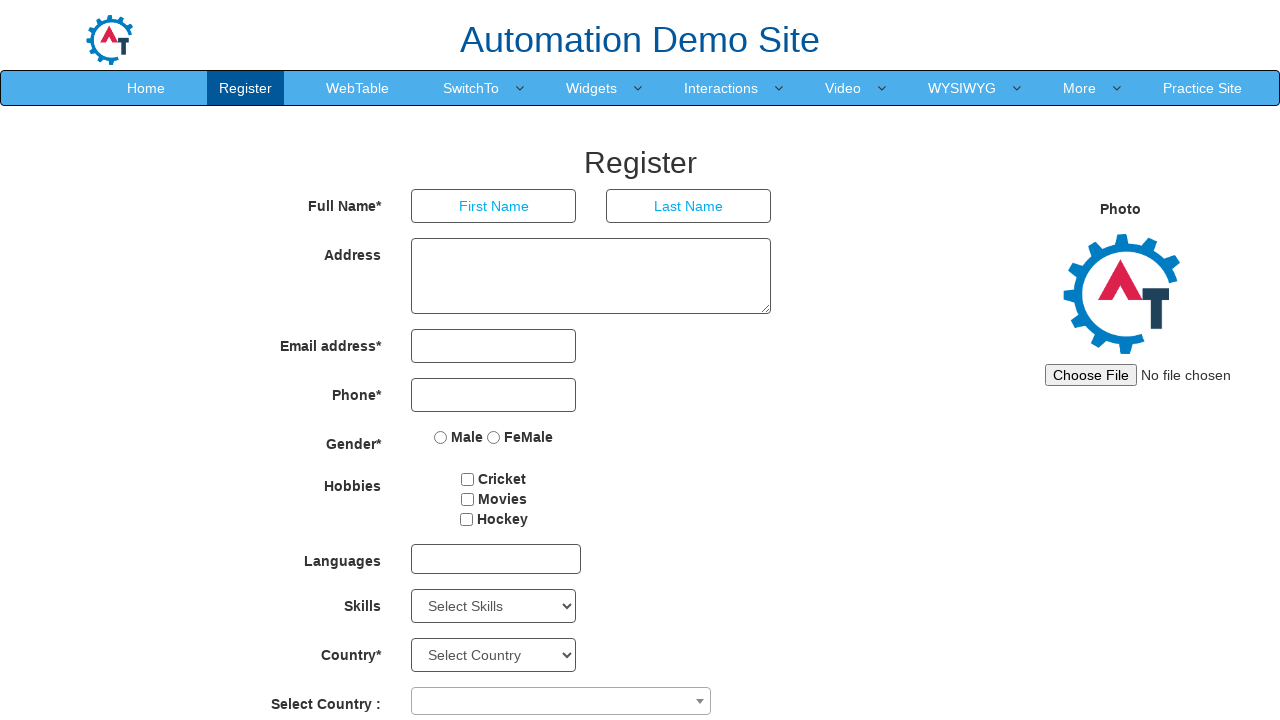

Typed 'Lucky' in the first name field on //body/section[@id='section']/div[1]/div[1]/div[2]/form[1]/div[1]/div[1]/input[1
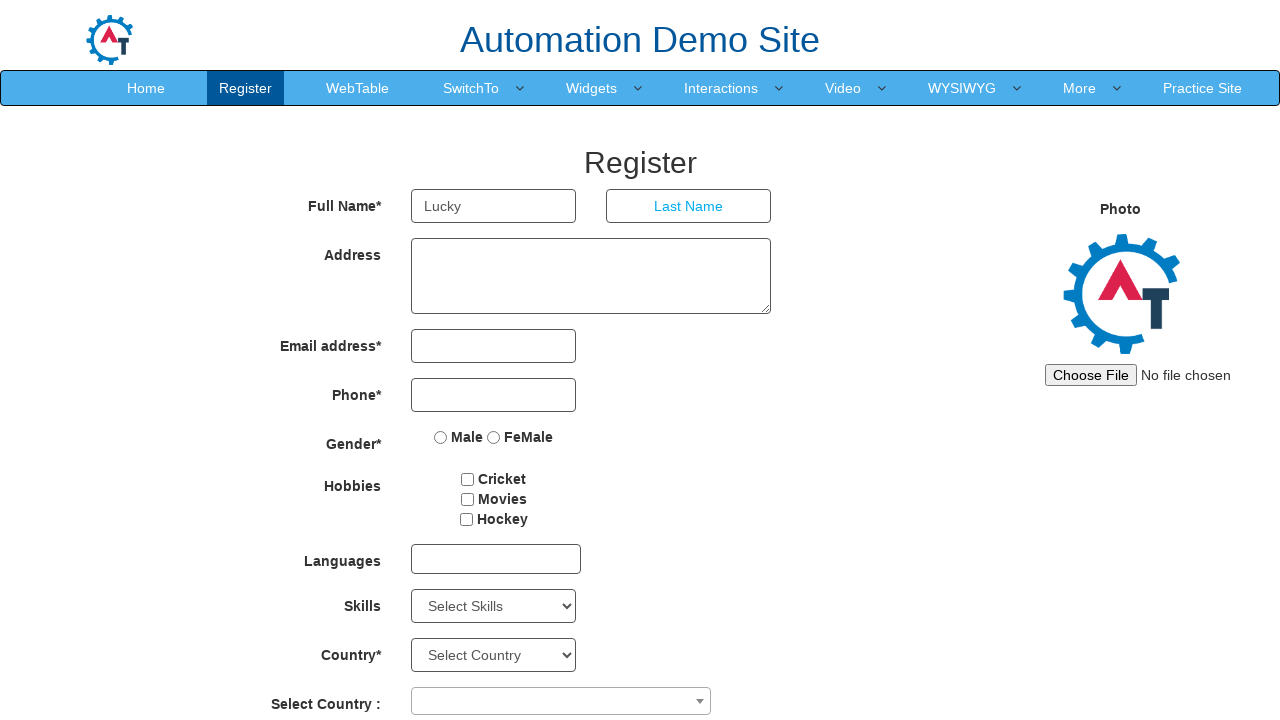

Selected all text in first name field using Ctrl+A on xpath=//body/section[@id='section']/div[1]/div[1]/div[2]/form[1]/div[1]/div[1]/i
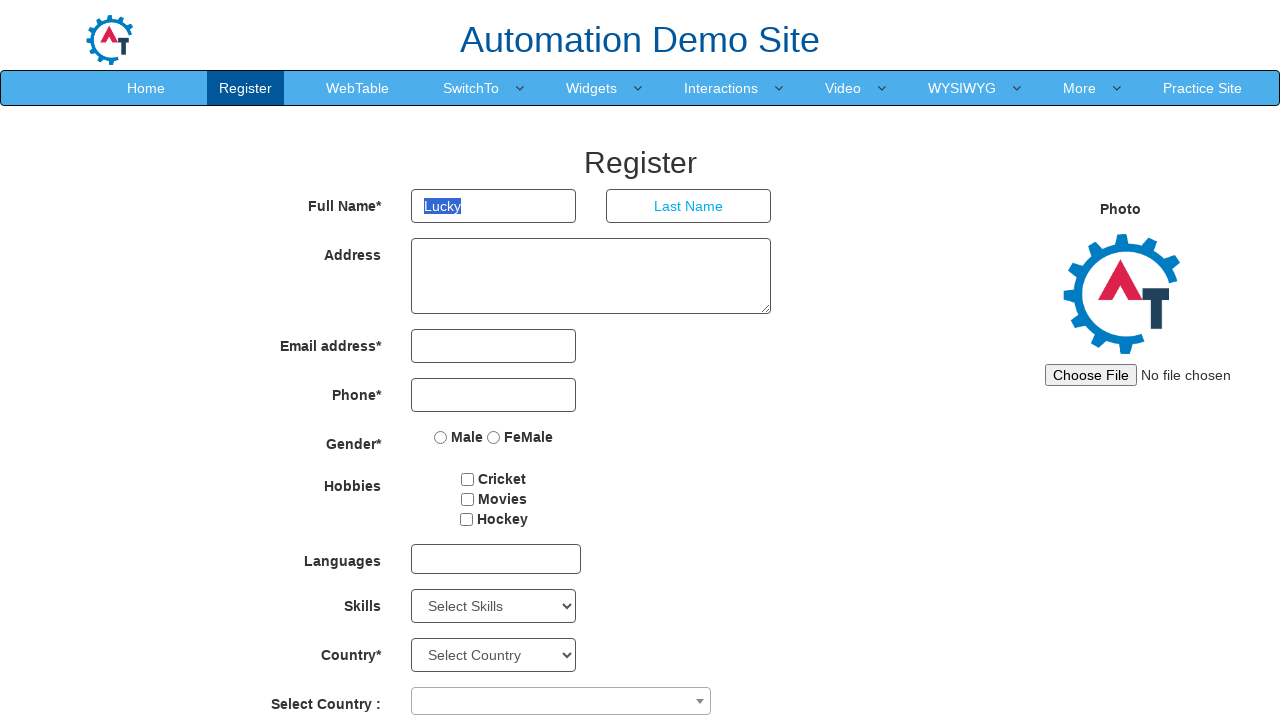

Copied selected text from first name field using Ctrl+C on xpath=//body/section[@id='section']/div[1]/div[1]/div[2]/form[1]/div[1]/div[1]/i
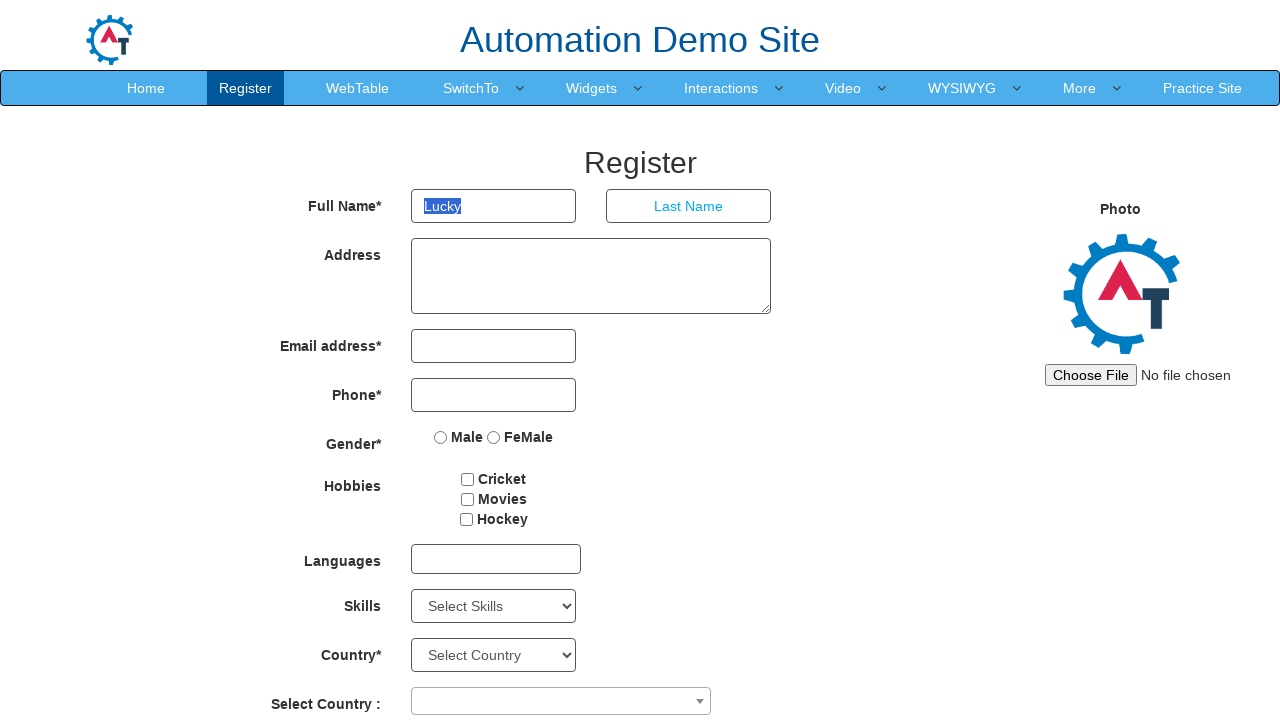

Pasted copied text into last name field using Ctrl+V on xpath=//body/section[@id='section']/div[1]/div[1]/div[2]/form[1]/div[1]/div[2]/i
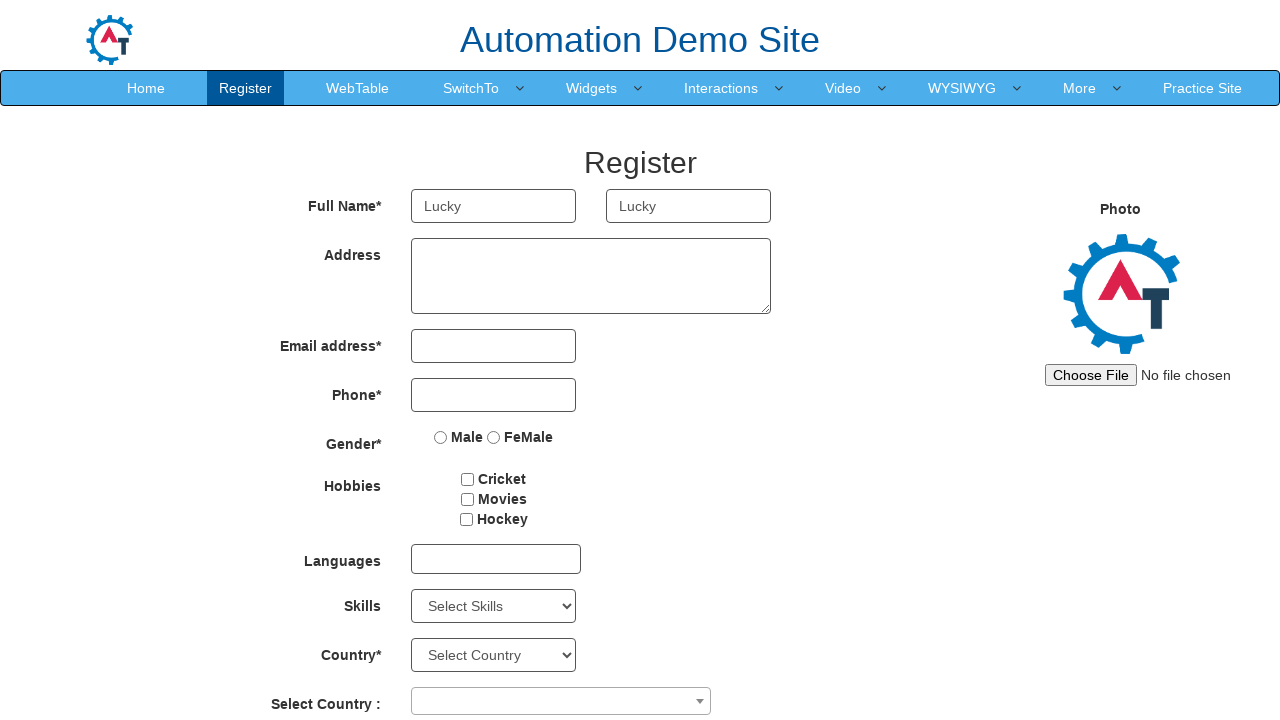

Selected all text in last name field using Ctrl+A on xpath=//body/section[@id='section']/div[1]/div[1]/div[2]/form[1]/div[1]/div[2]/i
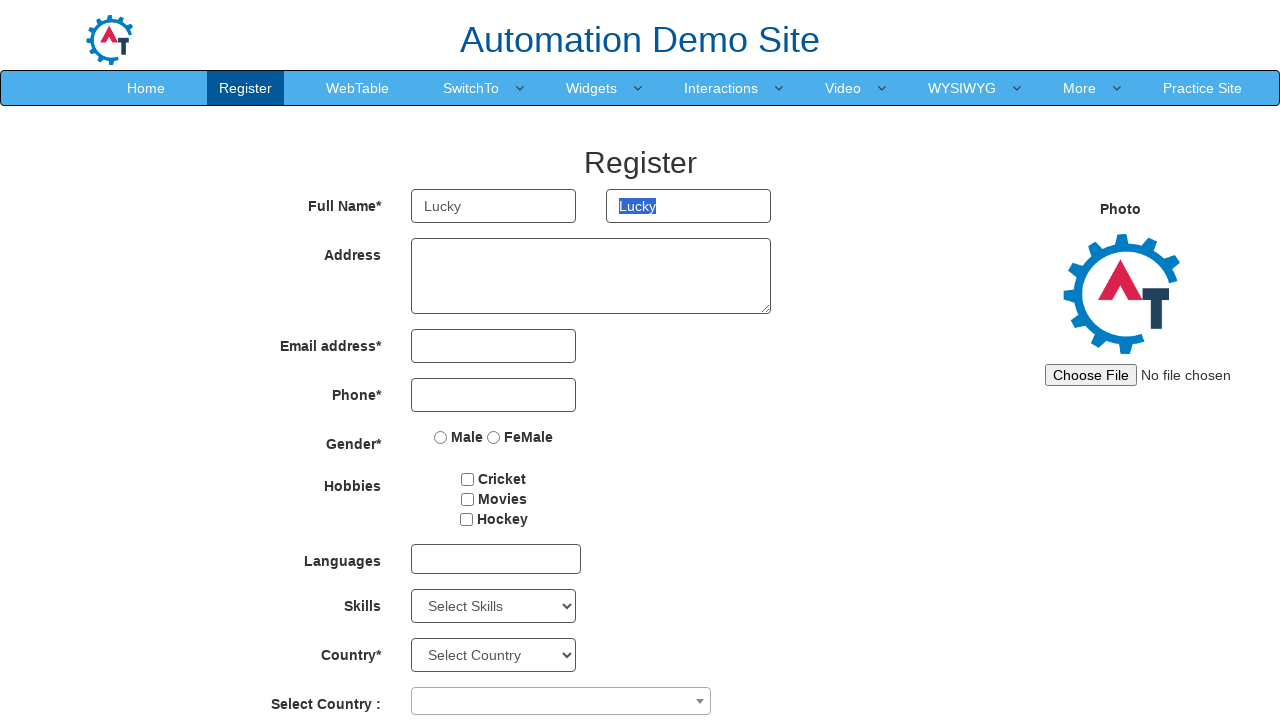

Deleted selected text from last name field using Delete key on xpath=//body/section[@id='section']/div[1]/div[1]/div[2]/form[1]/div[1]/div[2]/i
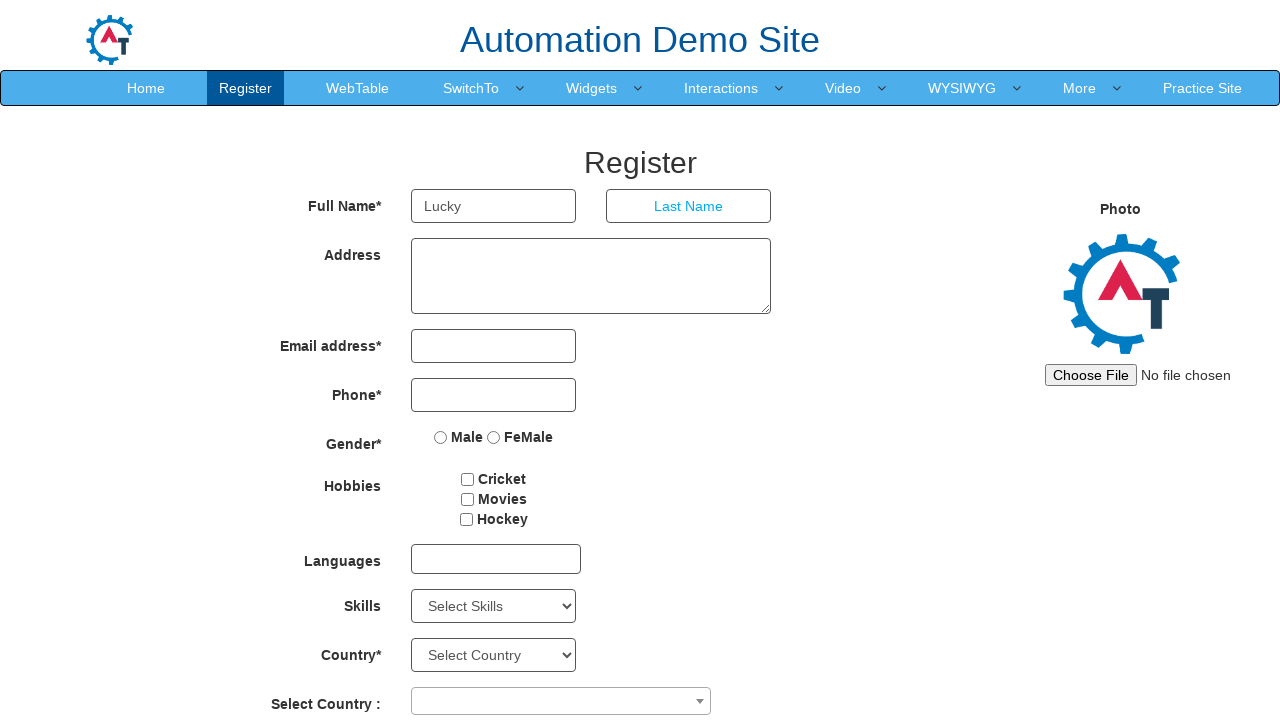

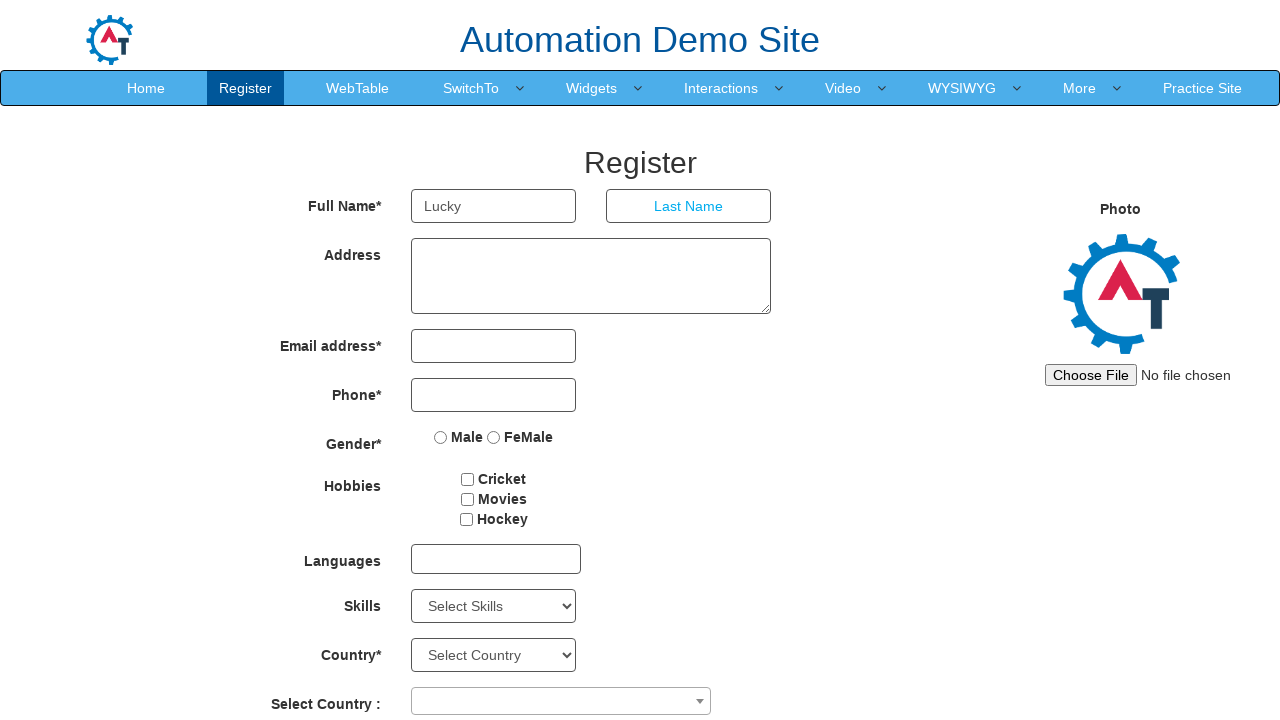